Closes the modal when clicking the 'Cancelar' button

Starting URL: https://test-a-pet.vercel.app/

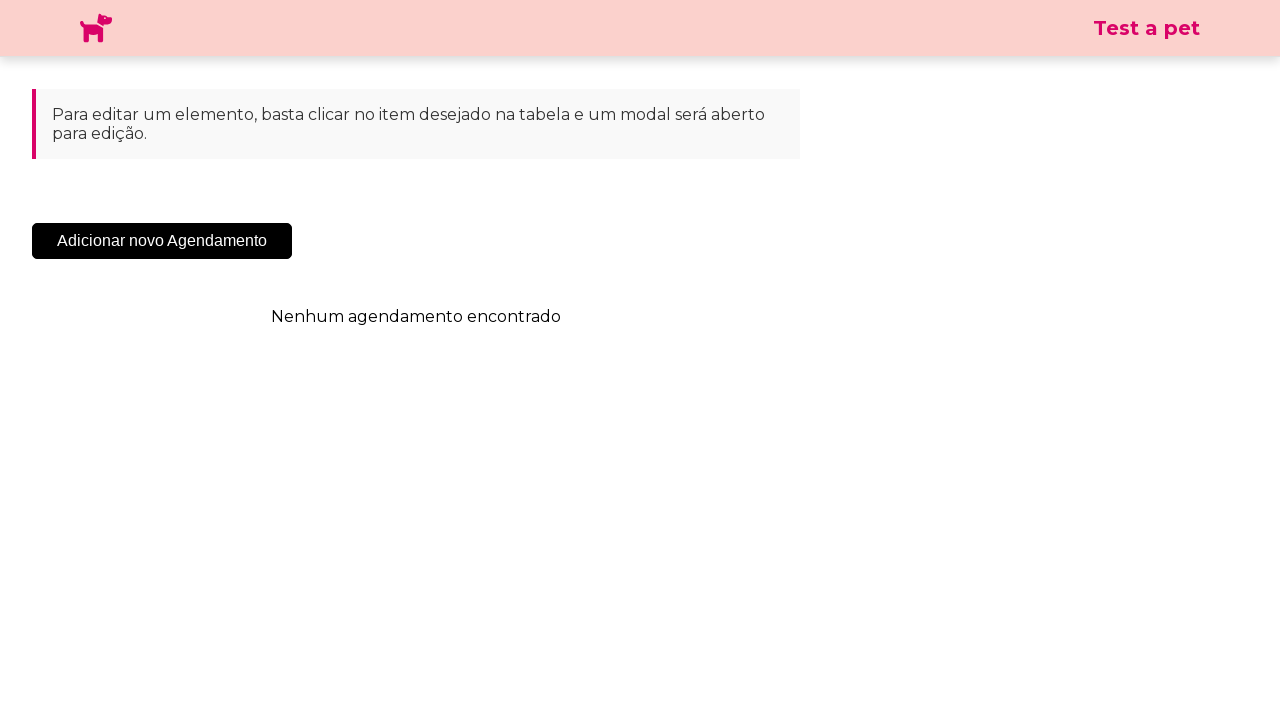

Clicked the 'Adicionar Novo Agendamento' button to open modal at (162, 241) on .sc-cHqXqK.kZzwzX
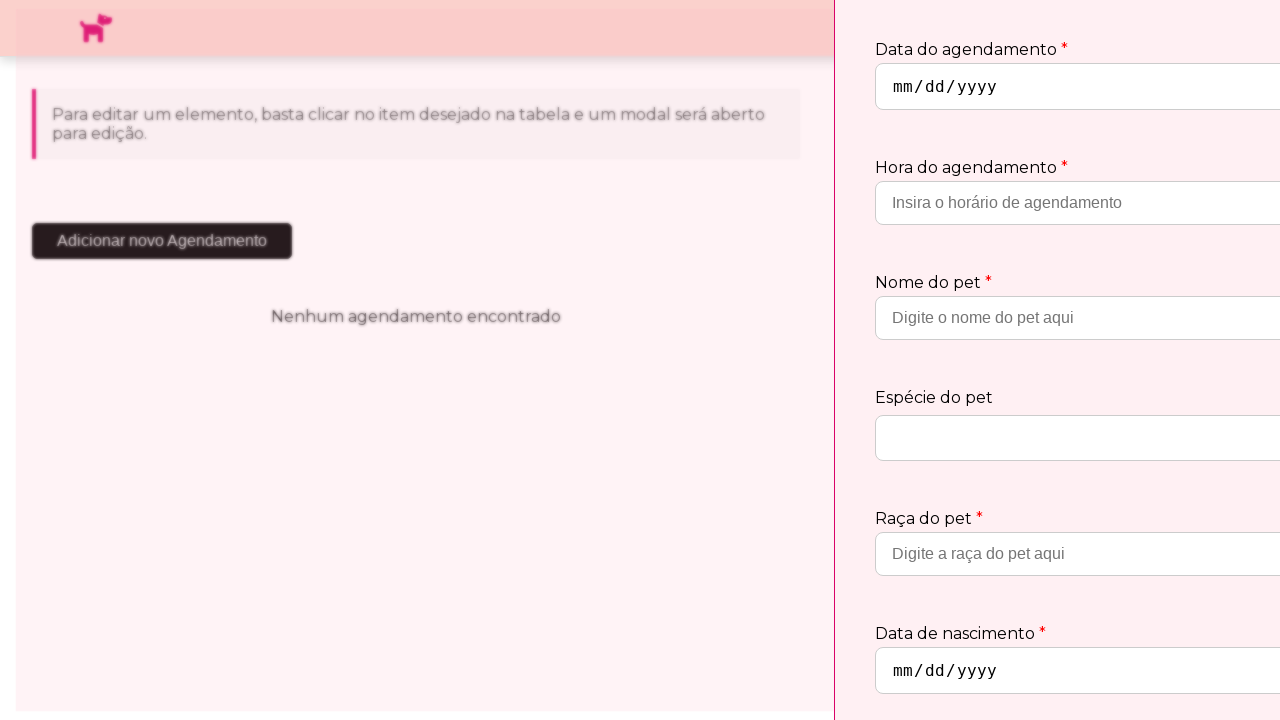

Waited for 'Cancelar' button to be visible in modal
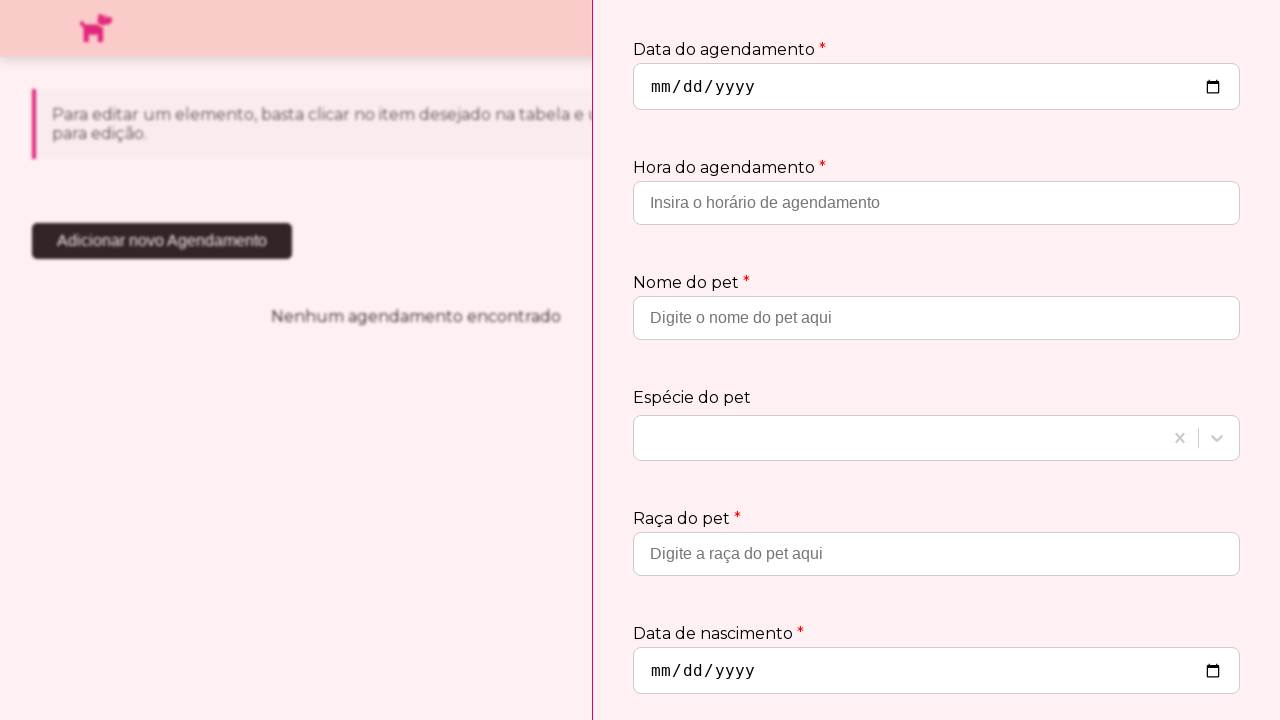

Clicked 'Cancelar' button to close the modal at (1056, 662) on .sc-jtQUzJ.kMjZHz
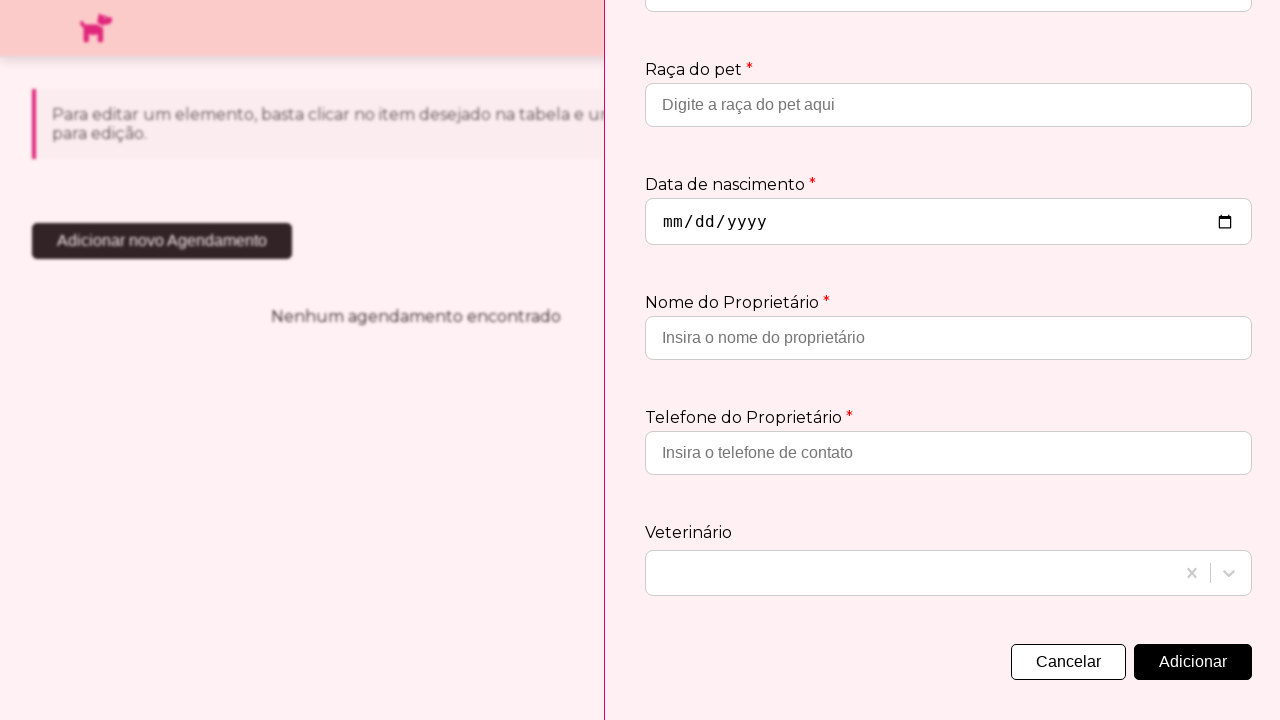

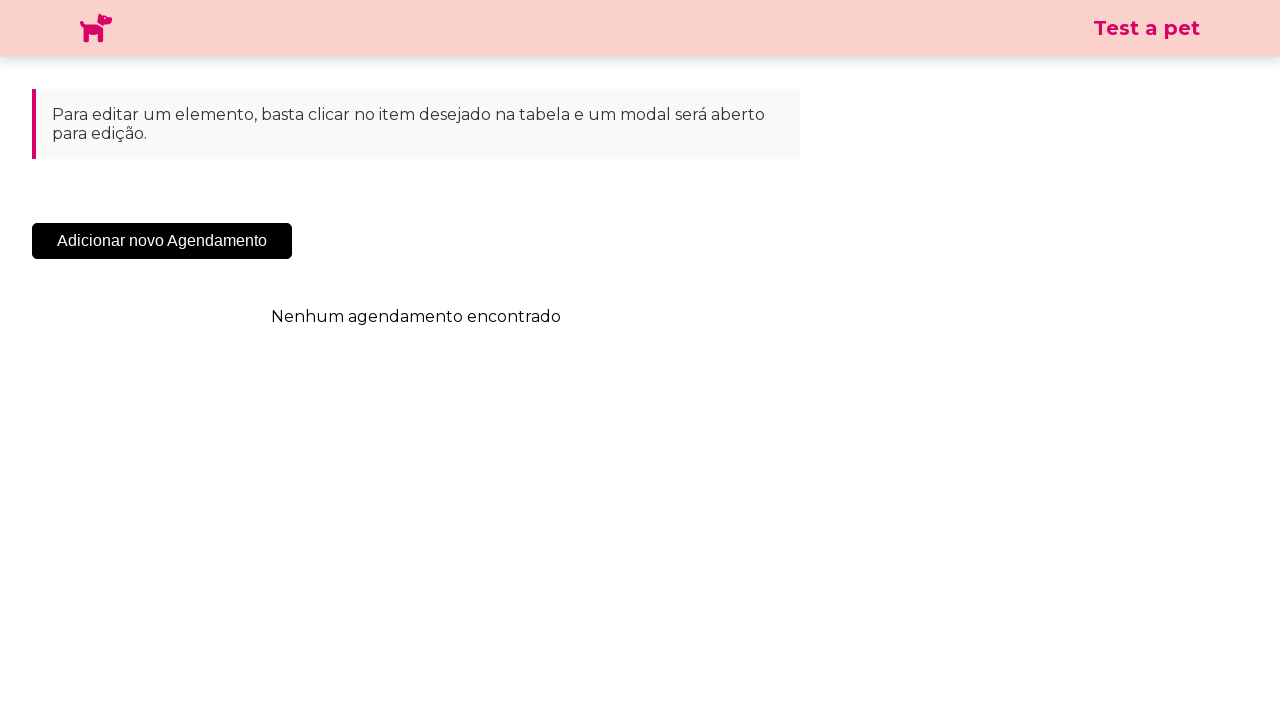